Tests that clicking a delayed button triggers an alert dialog, verifies the alert text, and accepts the alert

Starting URL: https://teserat.github.io/welcome/

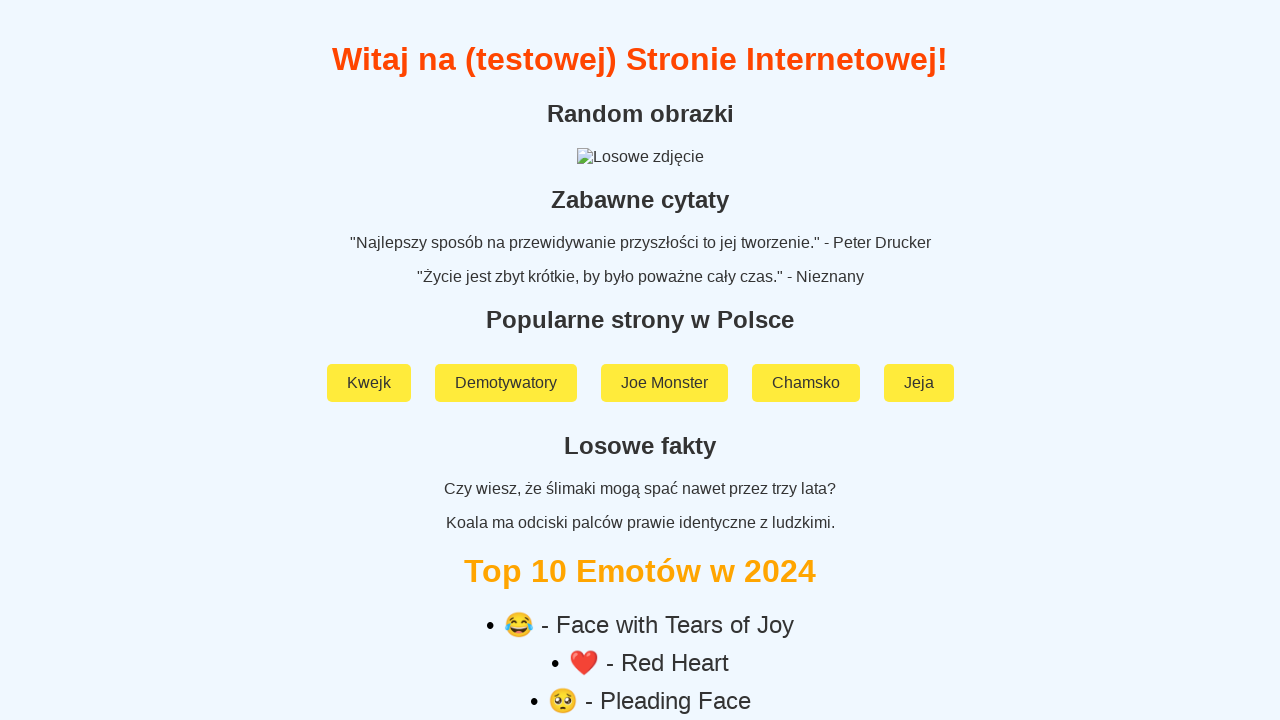

Clicked on 'Rozchodniak' link at (640, 592) on text=Rozchodniak
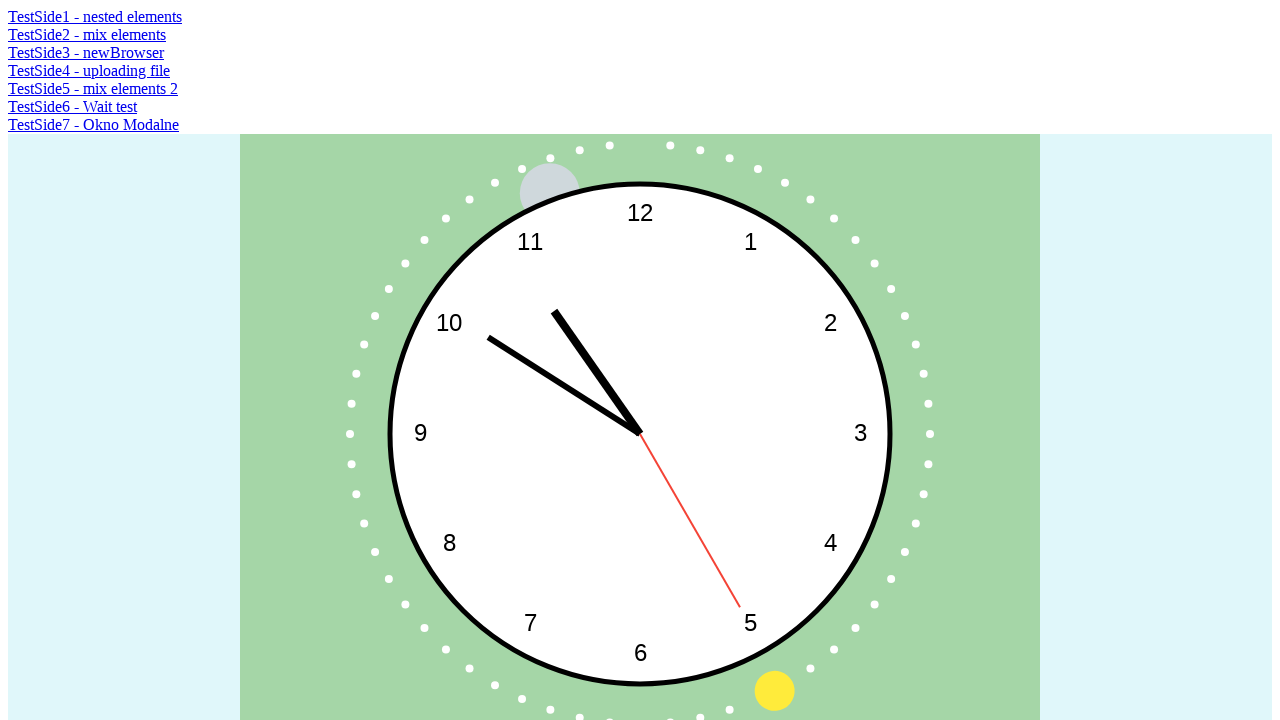

Clicked on 'TestSide2 - mix elements' link at (87, 34) on text=TestSide2 - mix elements
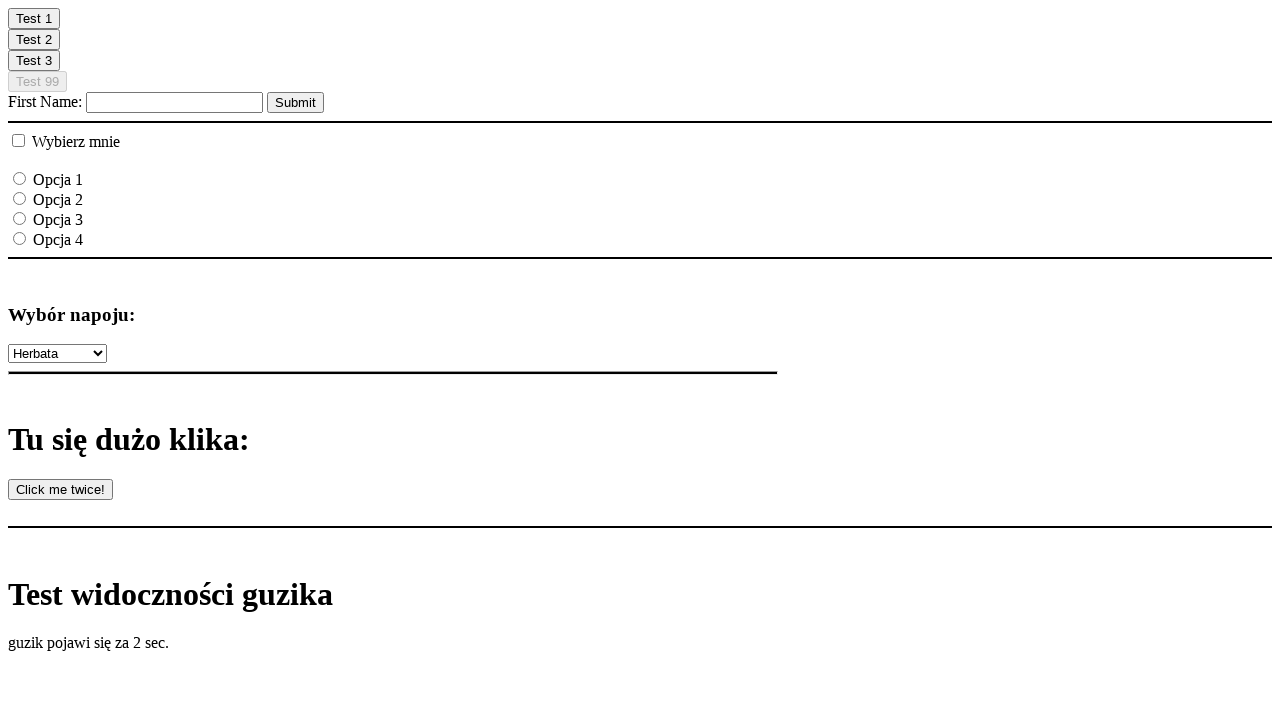

Delayed button became visible
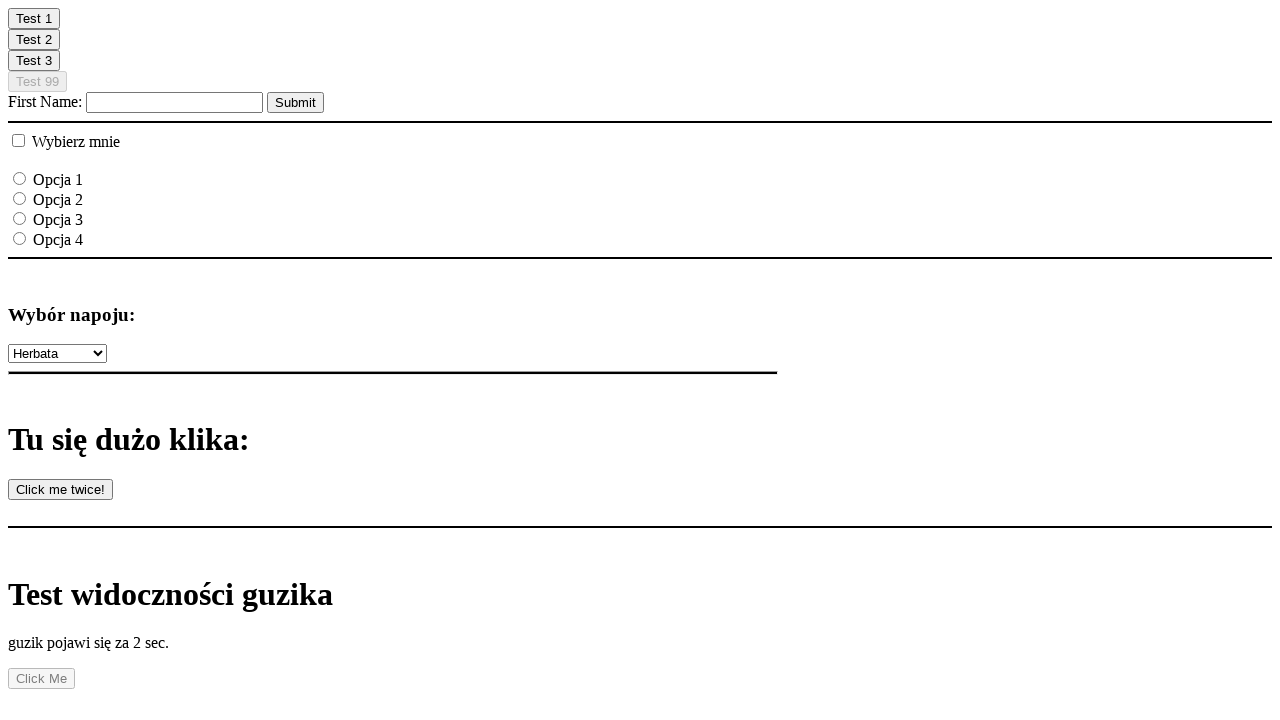

Set up dialog handler to accept alerts
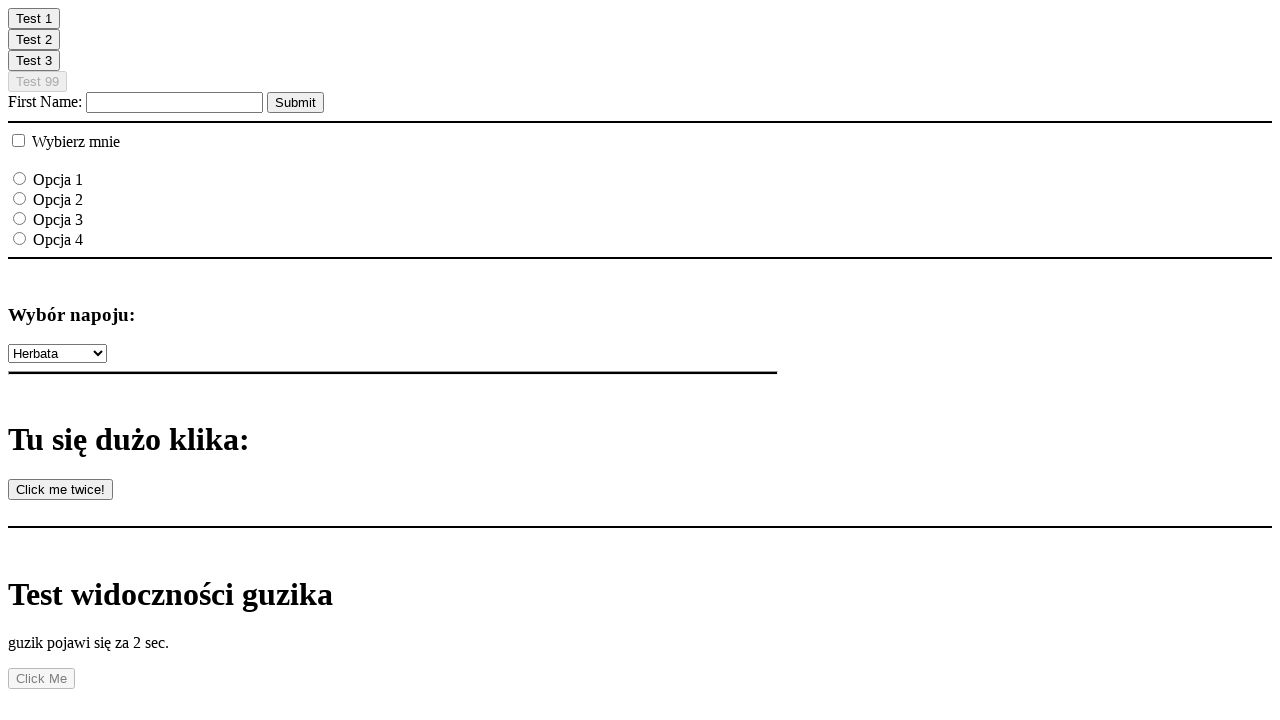

Clicked delayed button to trigger alert dialog at (42, 679) on #delayedButton
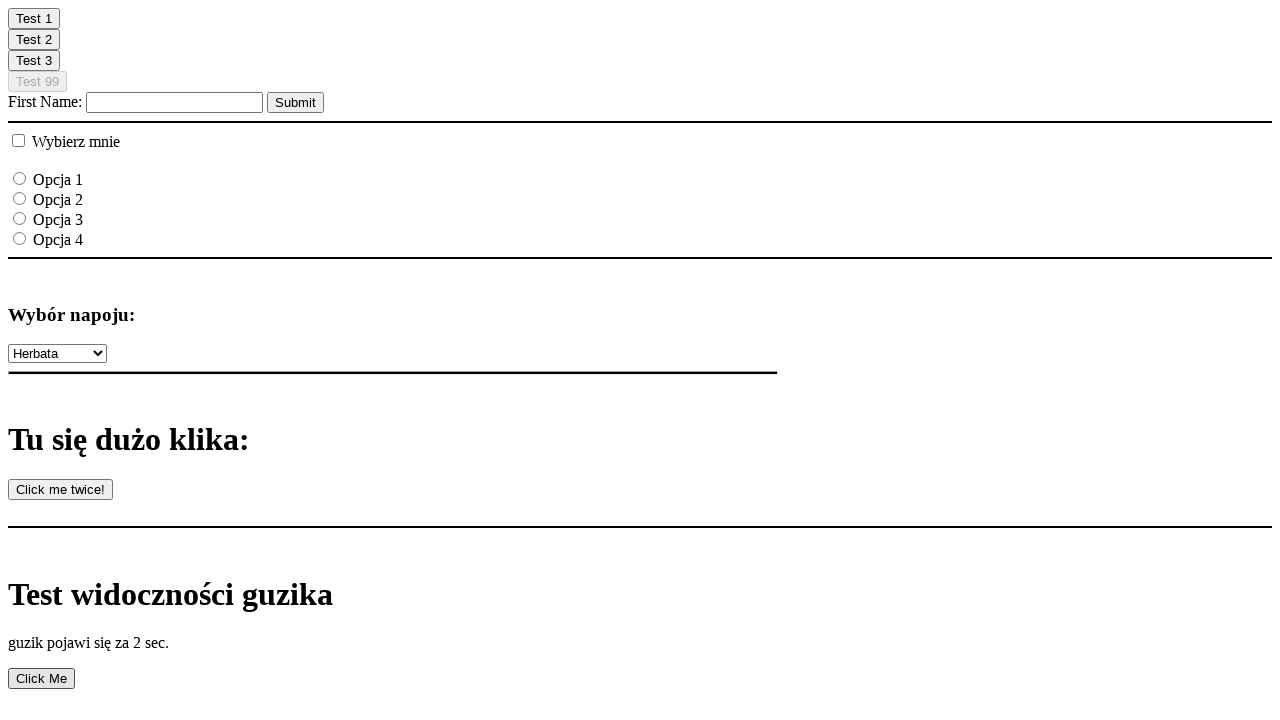

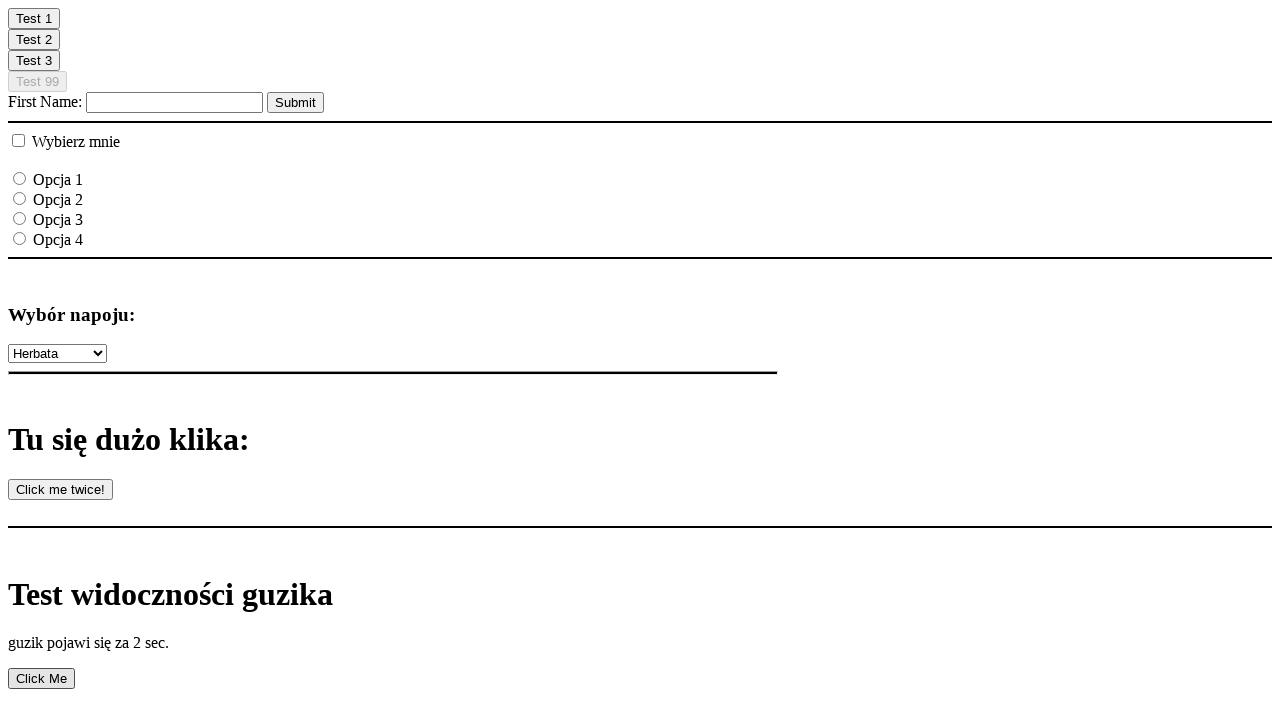